Tests mouse hover functionality by showing hidden content and clicking on the "Top" link

Starting URL: https://www.letskodeit.com/practice

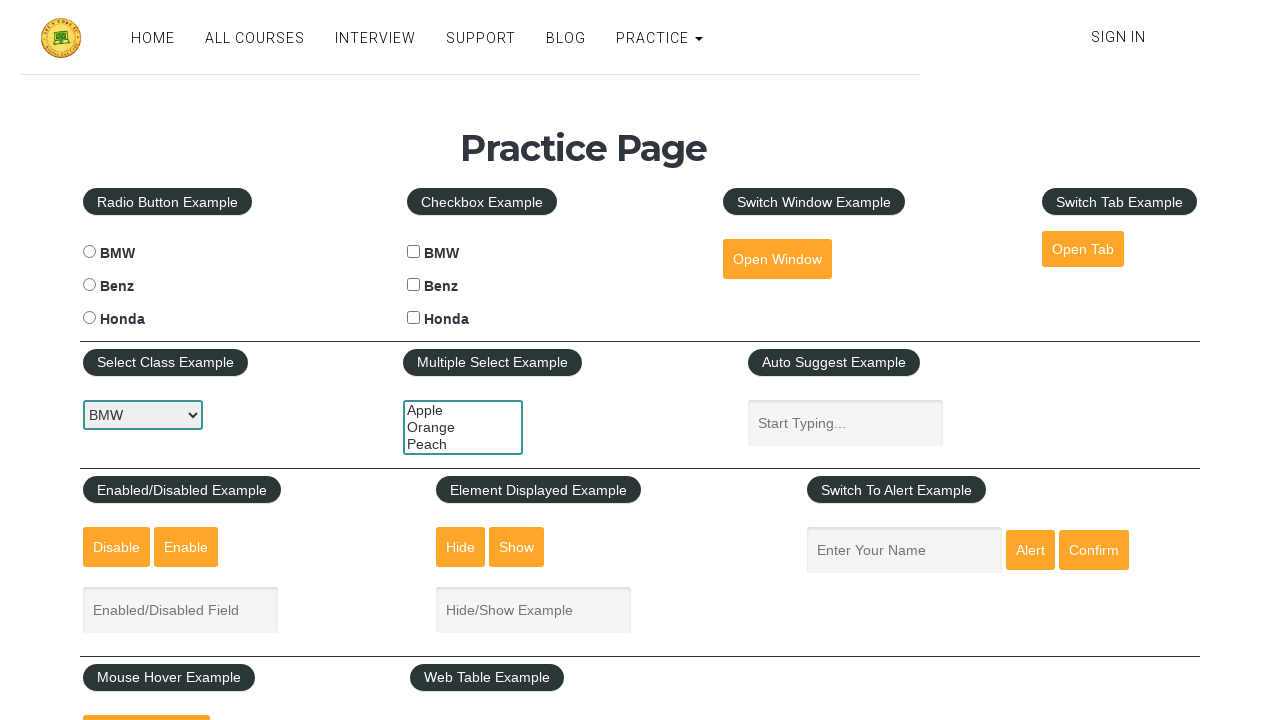

Revealed hidden mouse hover content by setting display to block
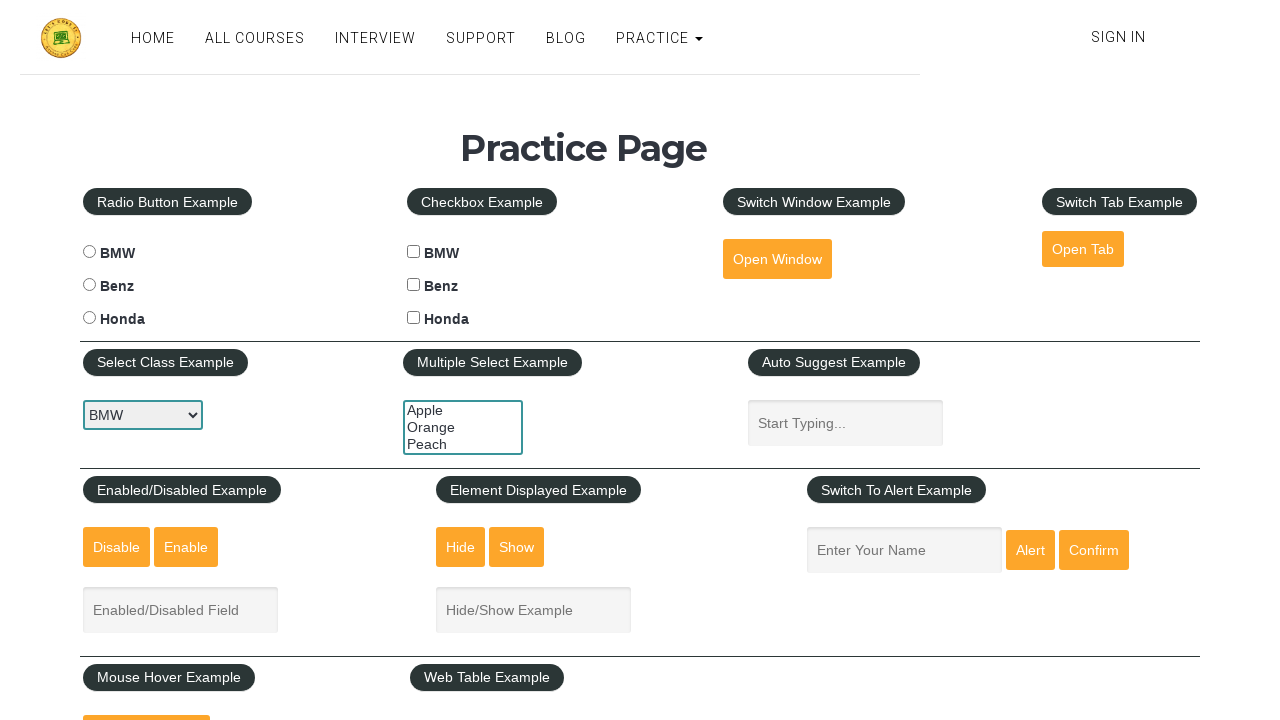

Clicked on the Top link at (163, 360) on text=Top
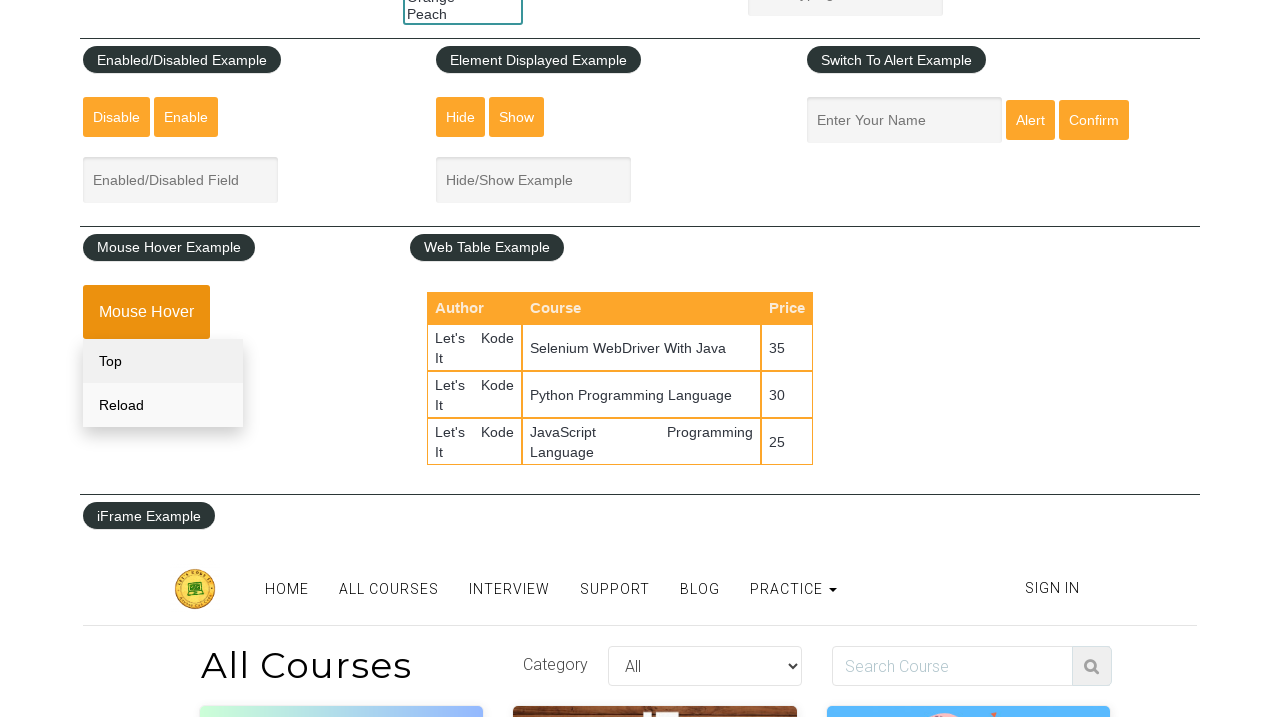

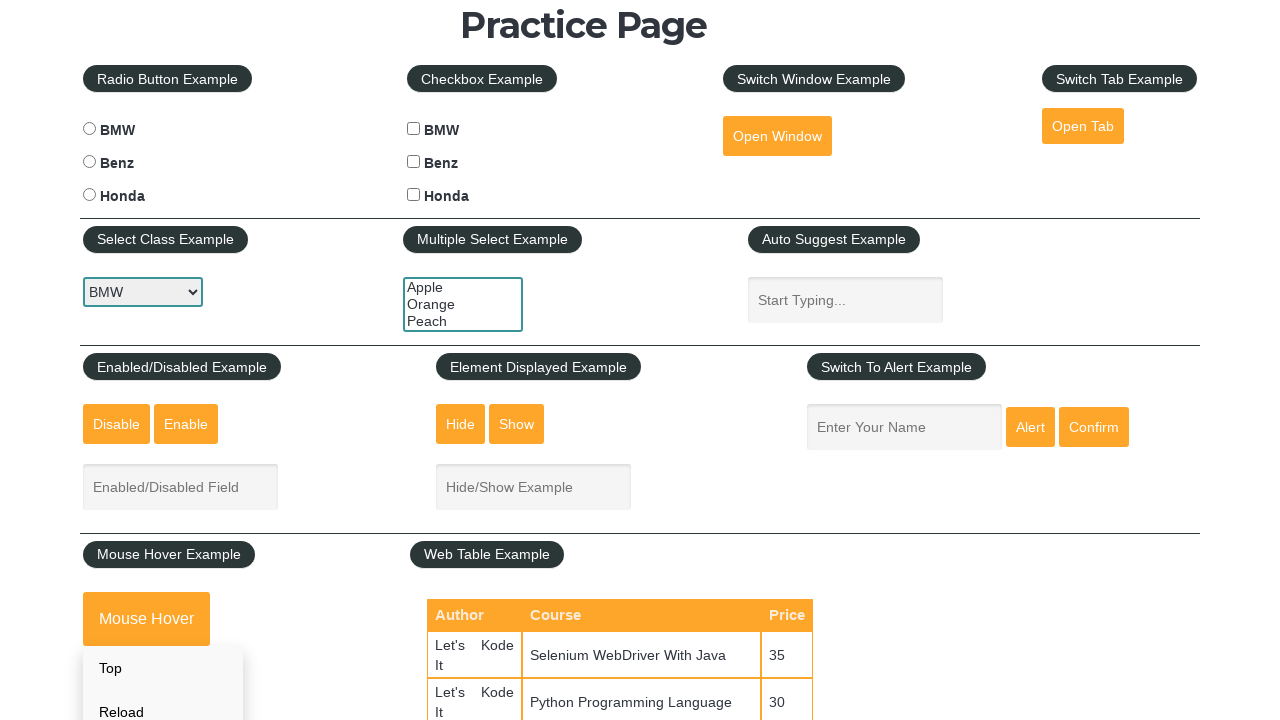